Tests that a saved change to an employee's name persists after switching between employee records

Starting URL: https://devmountain-qa.github.io/employee-manager/1.2_Version/index.html

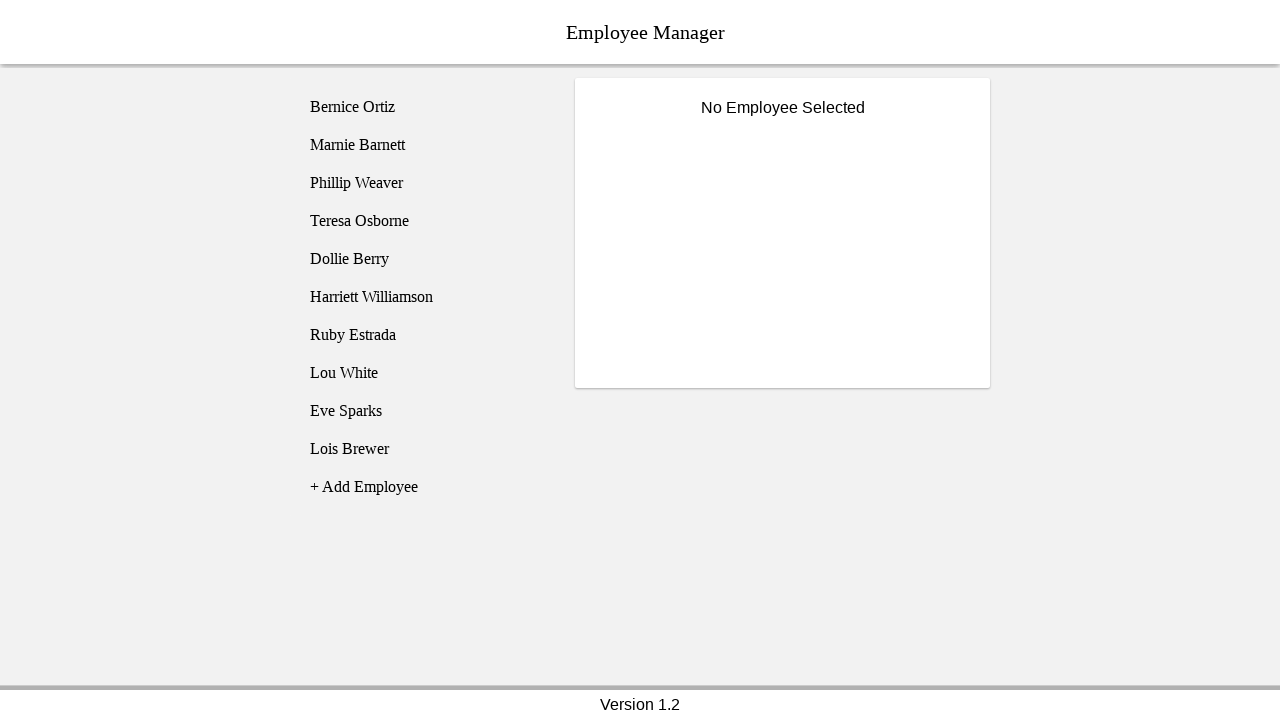

Clicked on Bernice Ortiz employee record at (425, 107) on [name='employee1']
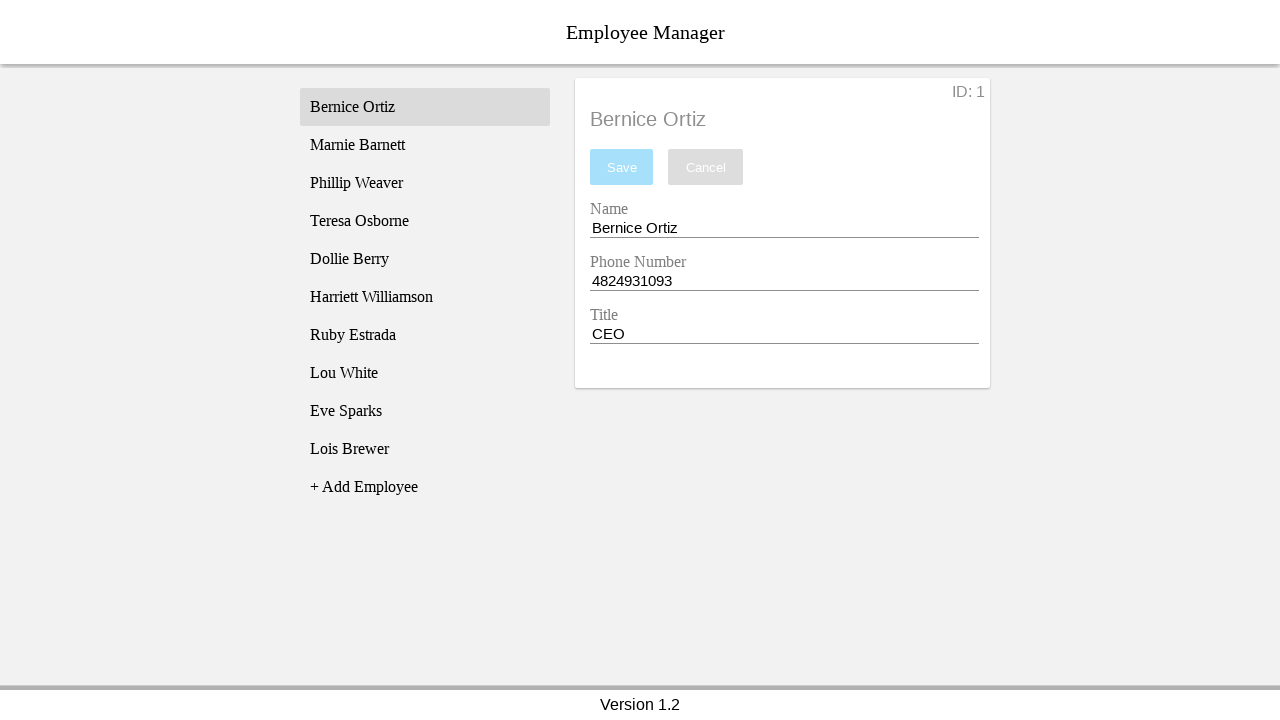

Employee details loaded and title is visible
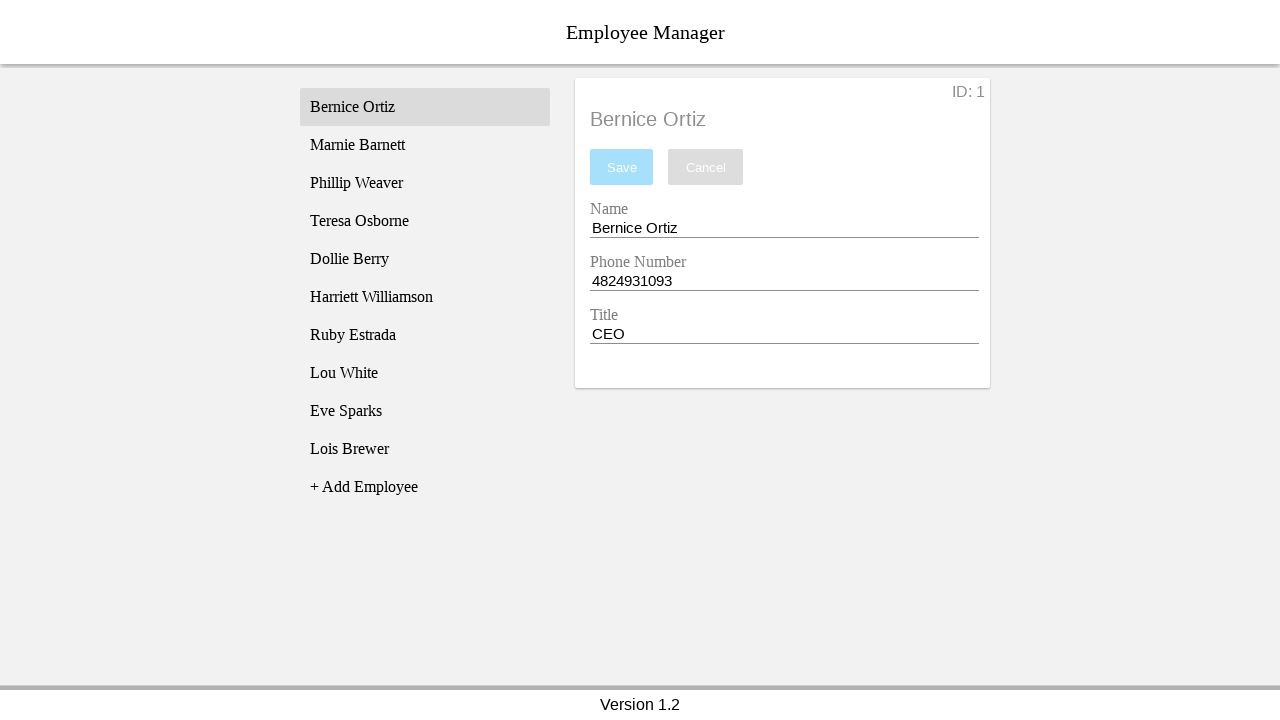

Filled name field with 'Test Name' on [name='nameEntry']
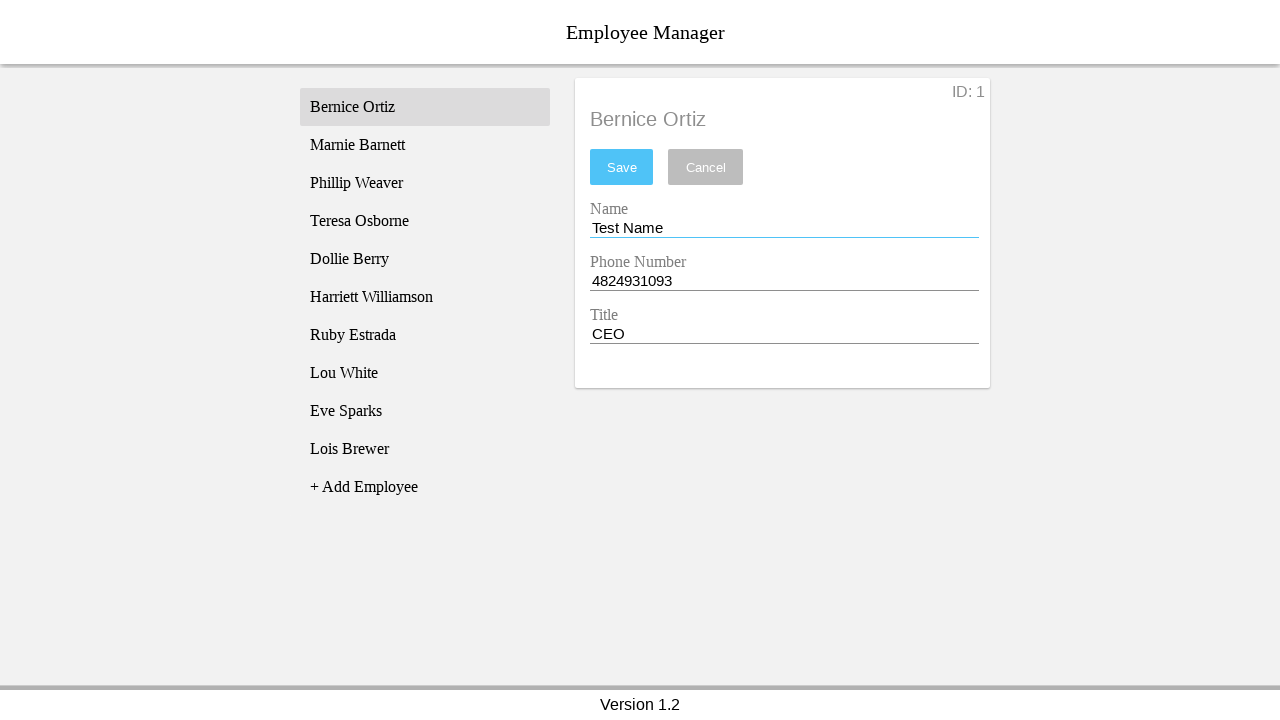

Clicked save button to save the name change at (622, 167) on #saveBtn
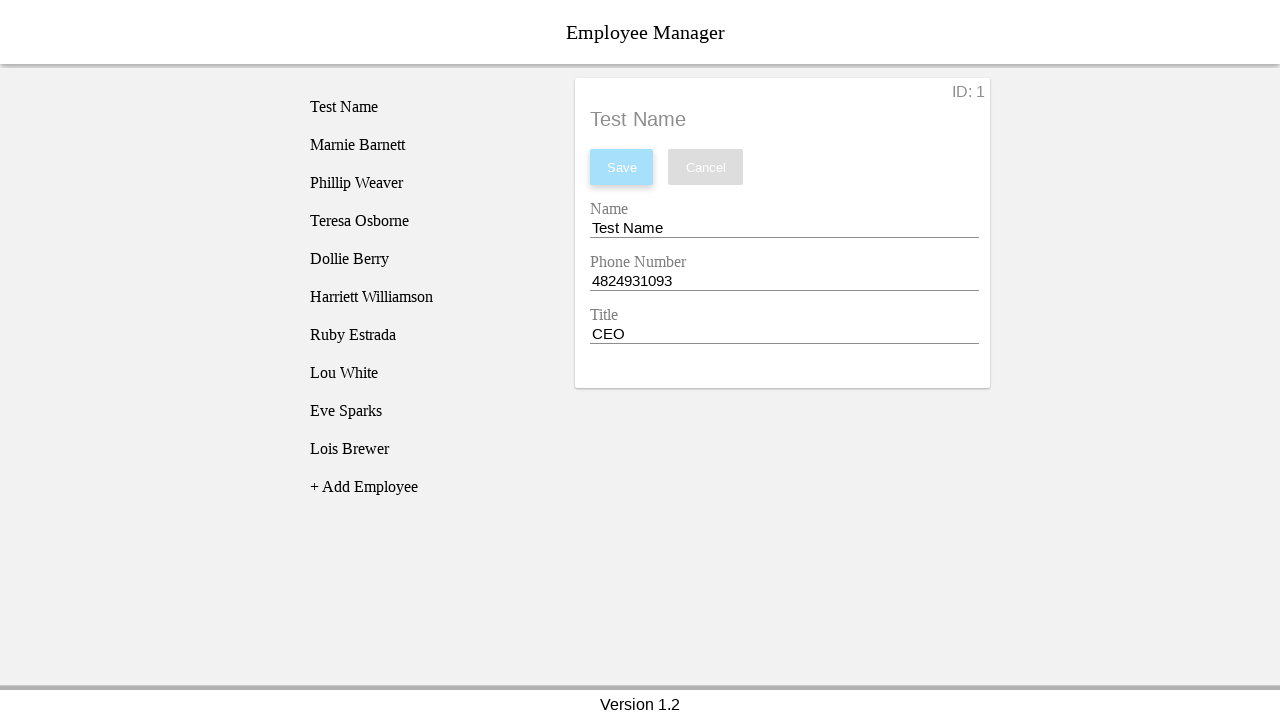

Clicked on Phillip Weaver employee record to switch employees at (425, 183) on [name='employee3']
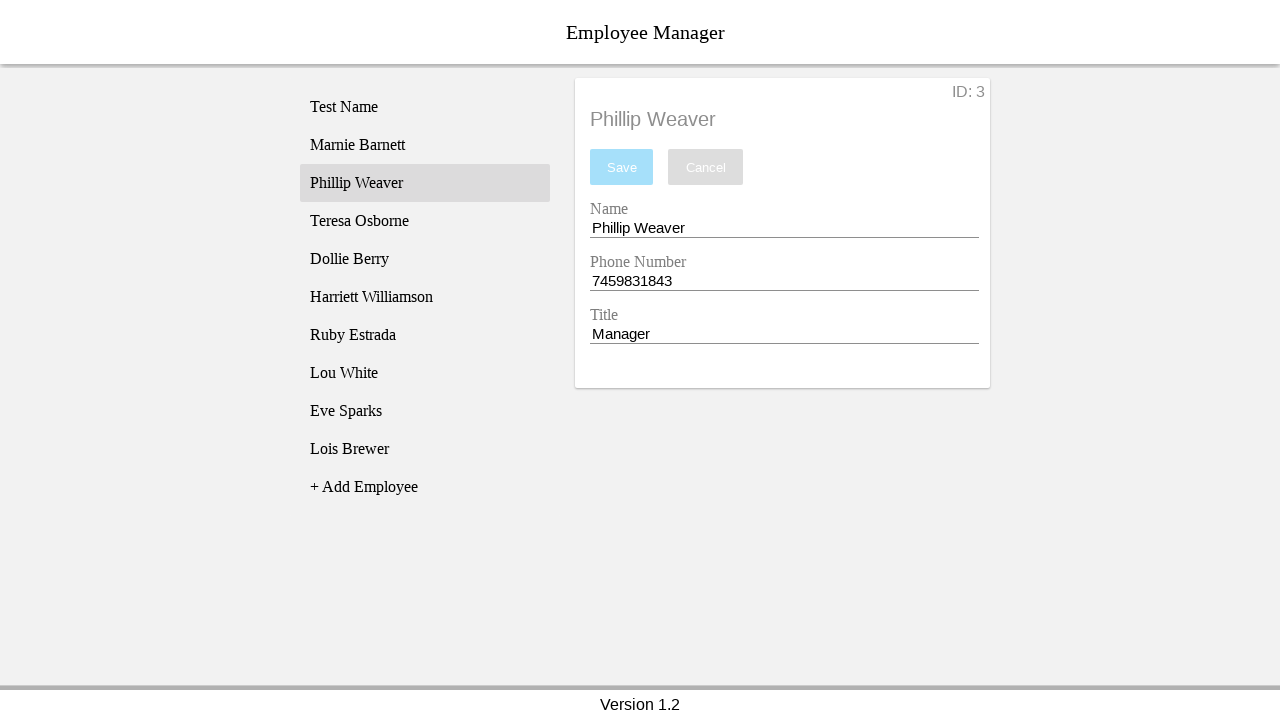

Phillip's employee details loaded
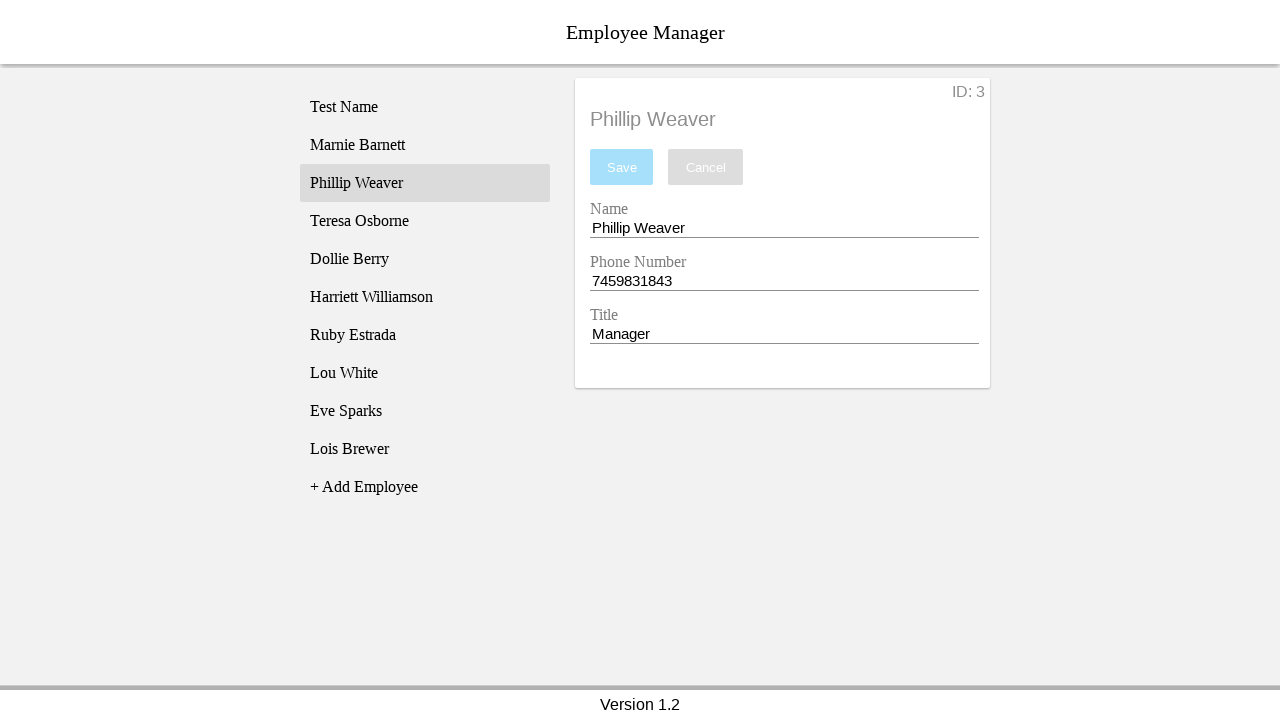

Clicked back on Bernice Ortiz employee record at (425, 107) on [name='employee1']
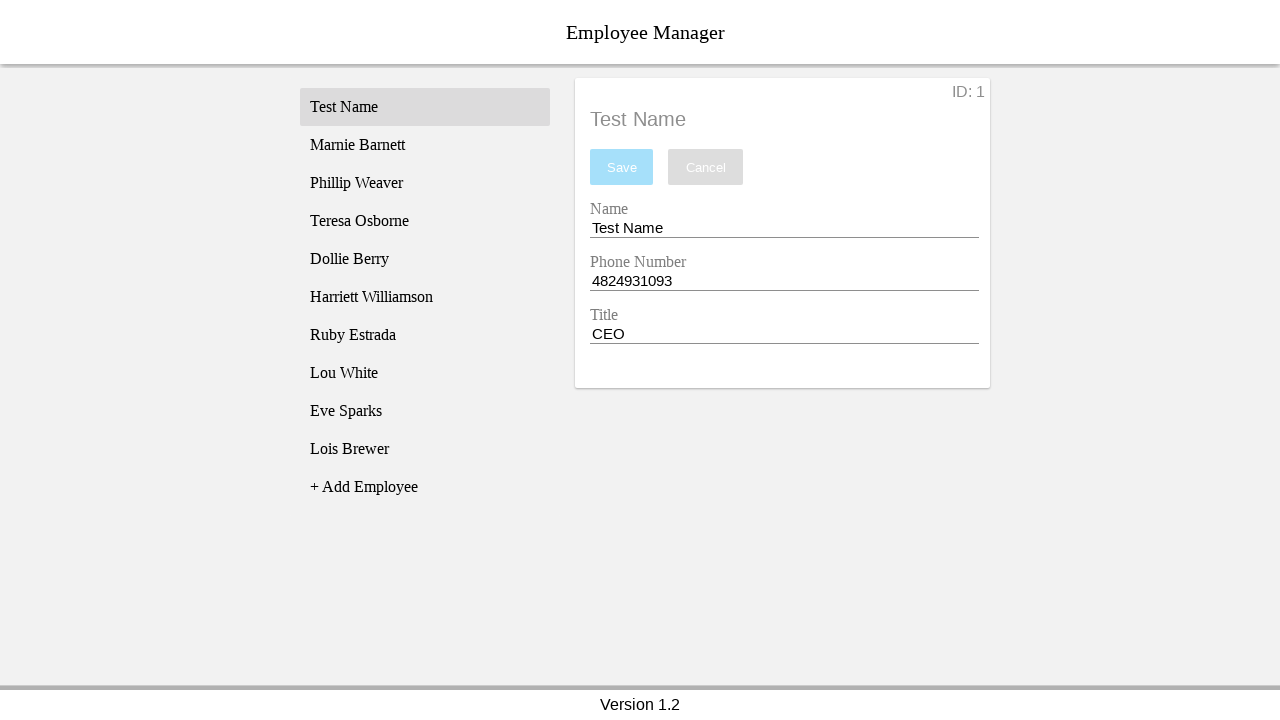

Retrieved name field value: 'Test Name'
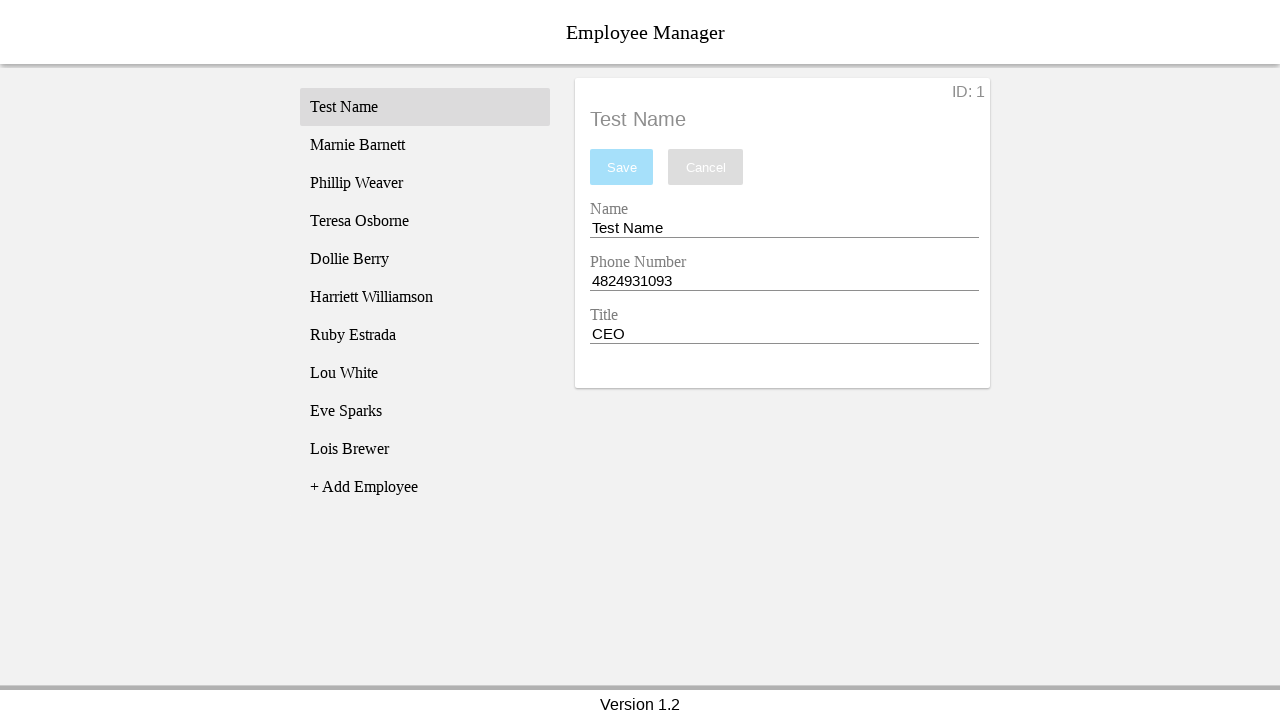

Verified that saved name 'Test Name' persists after switching employee records
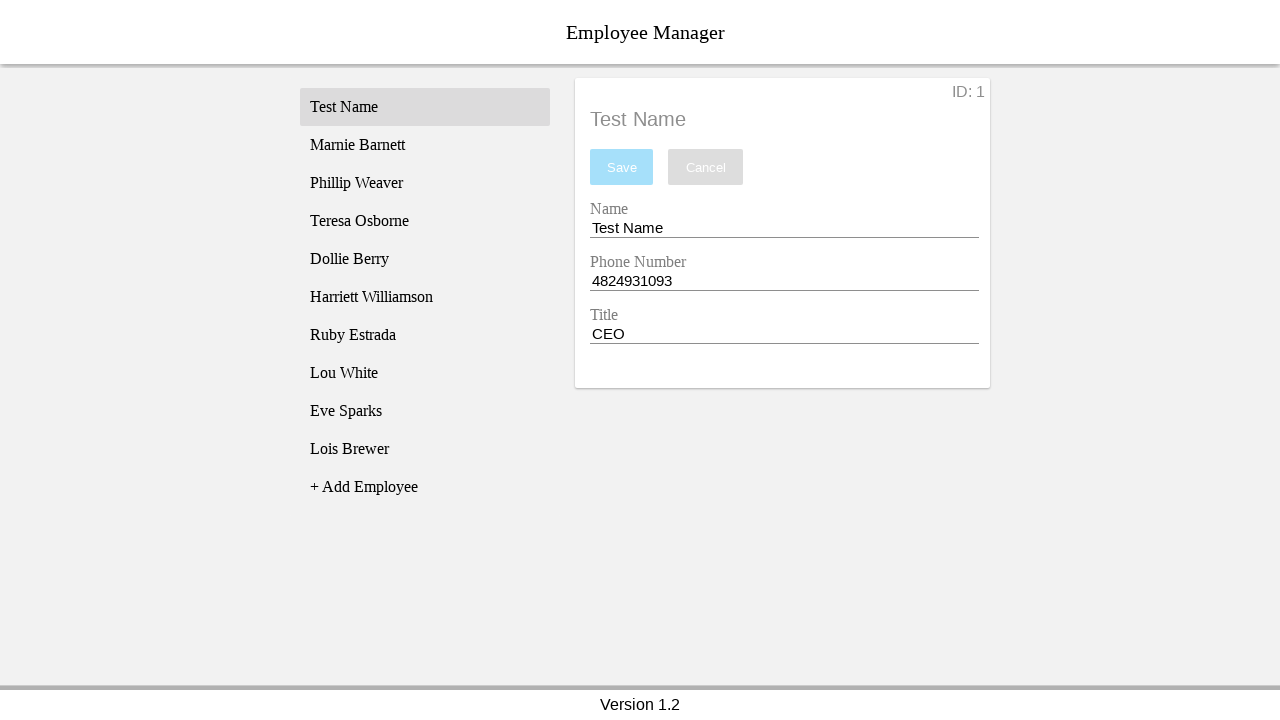

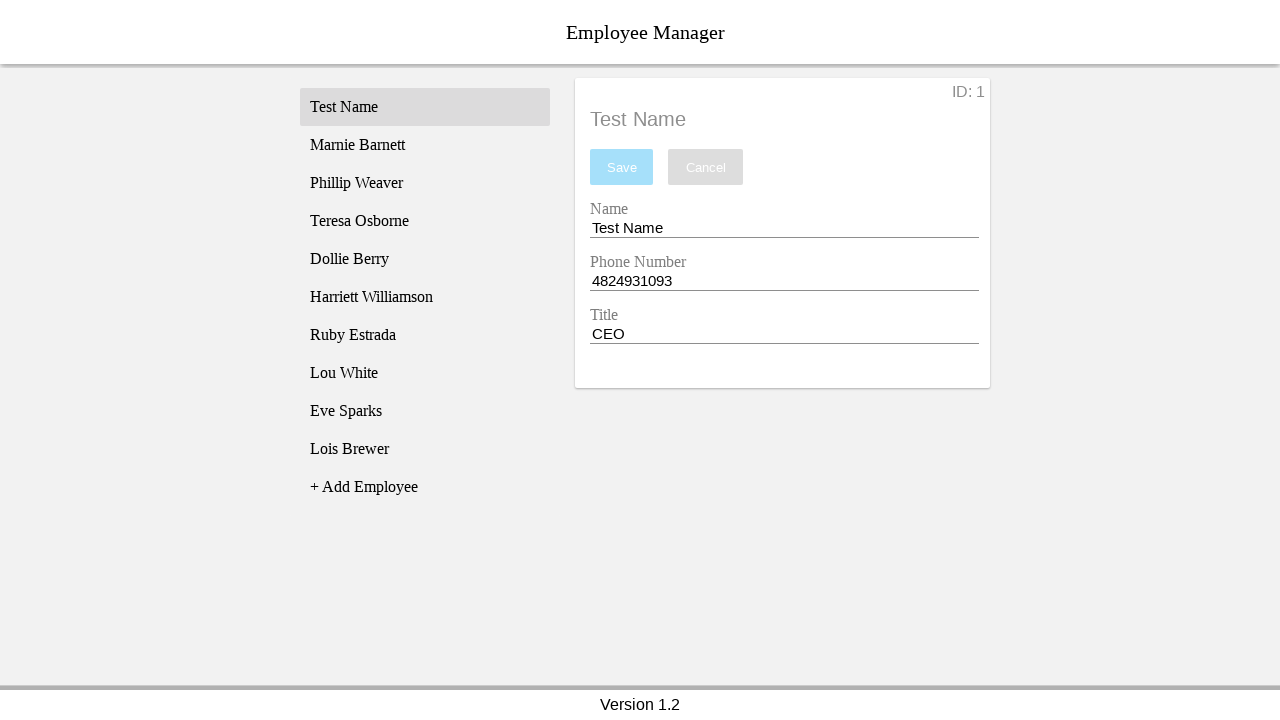